Tests shadow DOM interaction by navigating through nested shadow roots and filling a pizza input field with text

Starting URL: https://selectorshub.com/iframe-in-shadow-dom

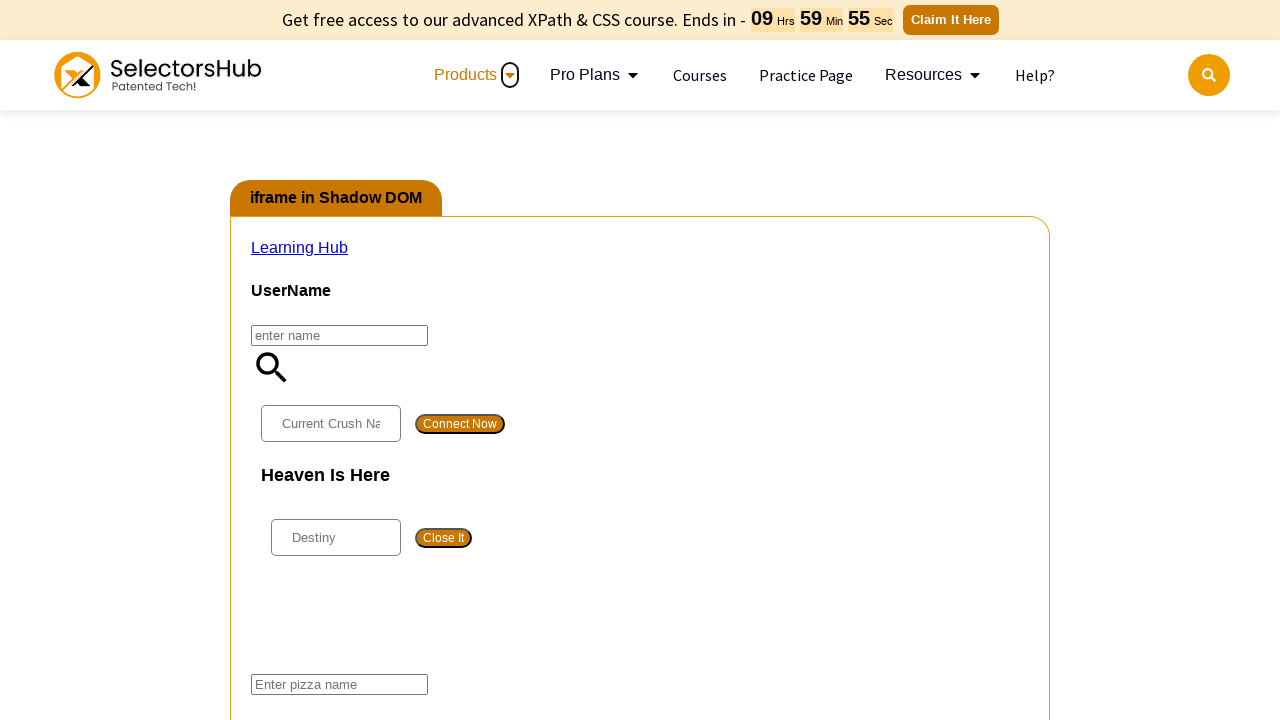

Waited 2 seconds for page to load
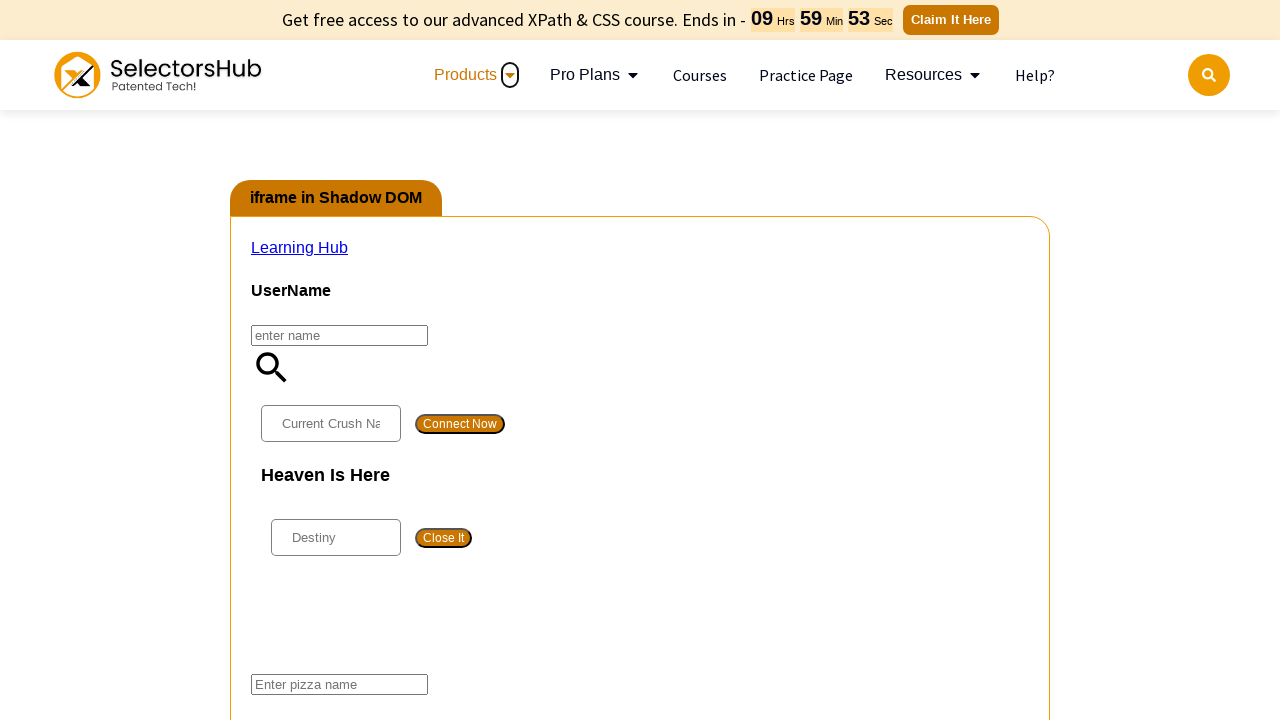

Located pizza input field through nested shadow DOM roots
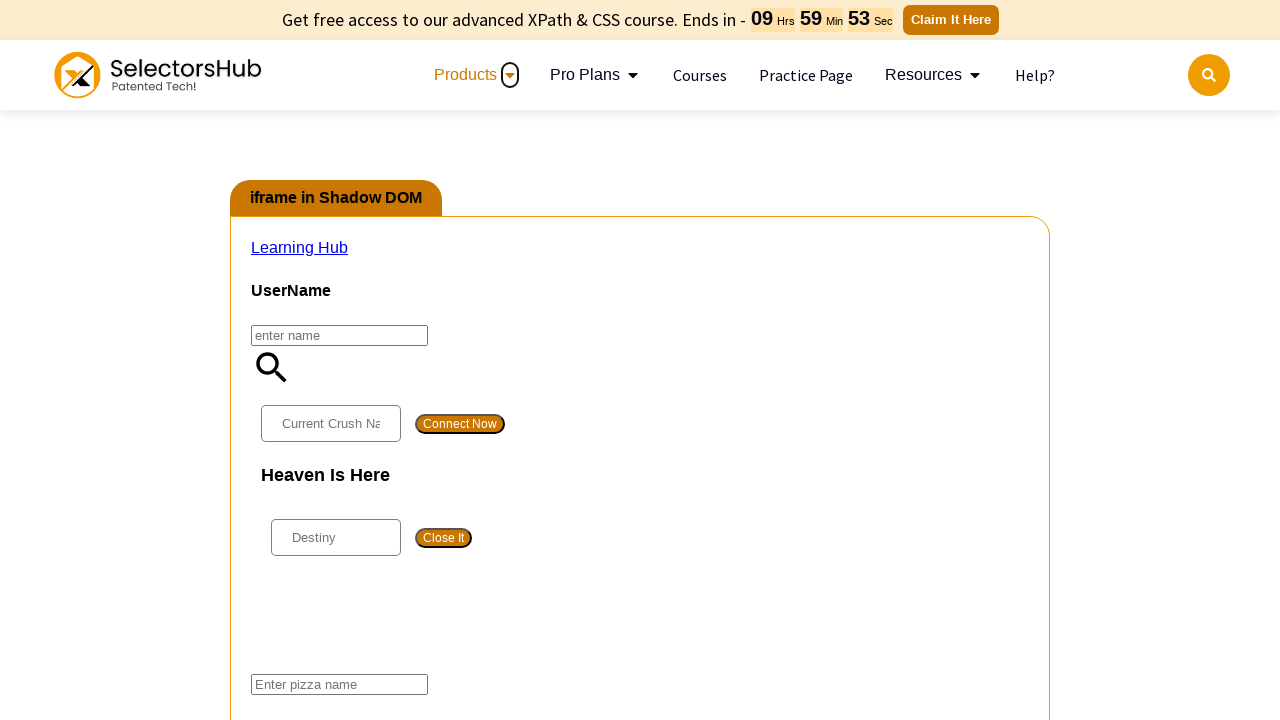

Filled pizza input field with 'Veg Pizza'
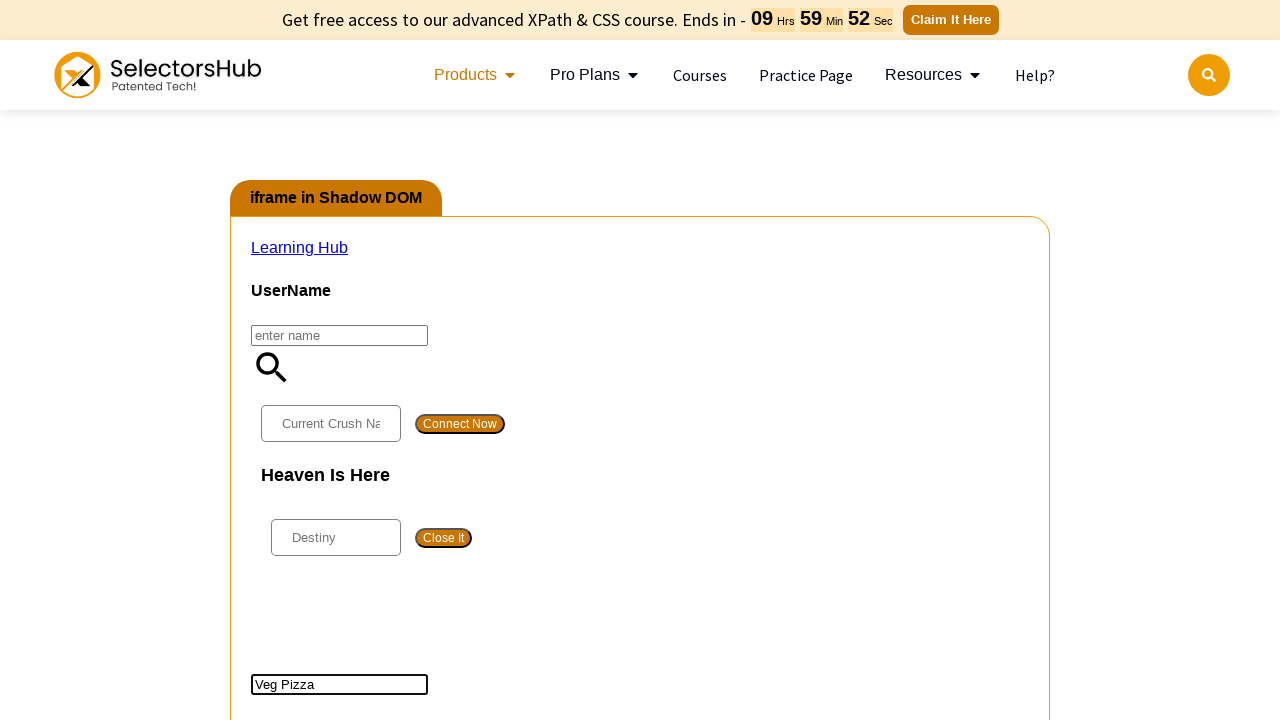

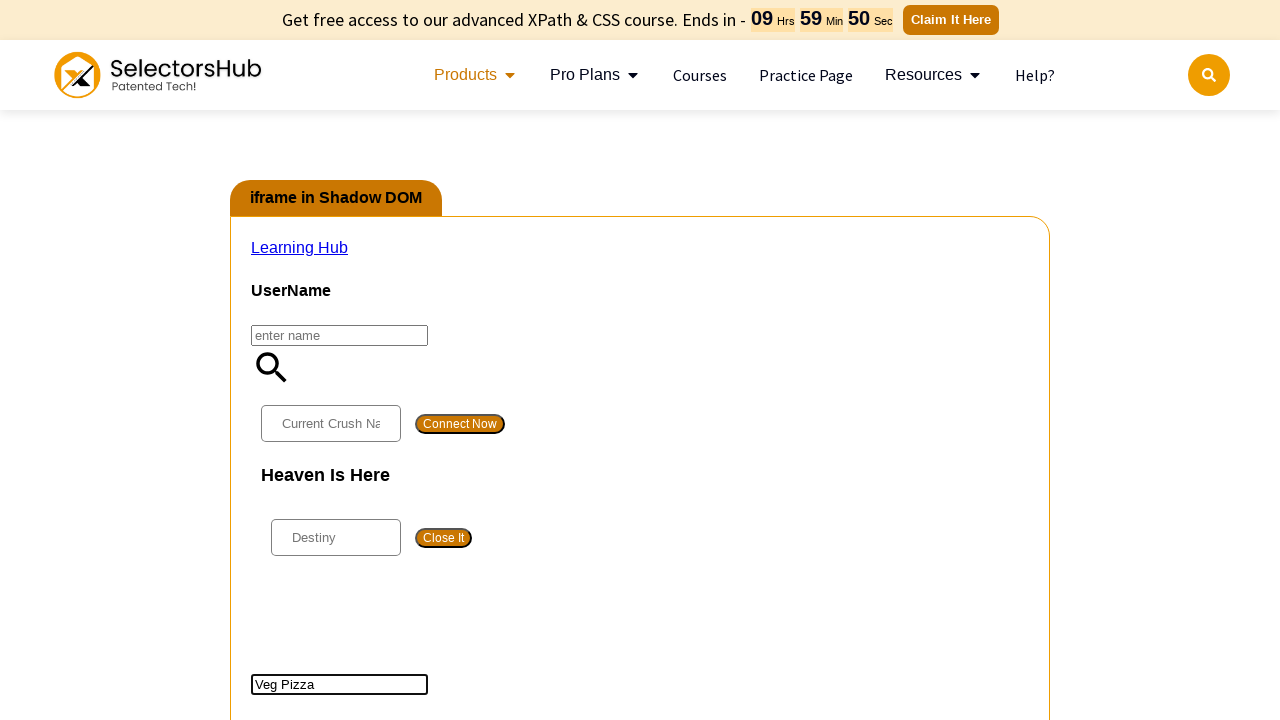